Tests login form validation by entering username without password and verifying the "Password is required" error message appears

Starting URL: https://www.saucedemo.com/

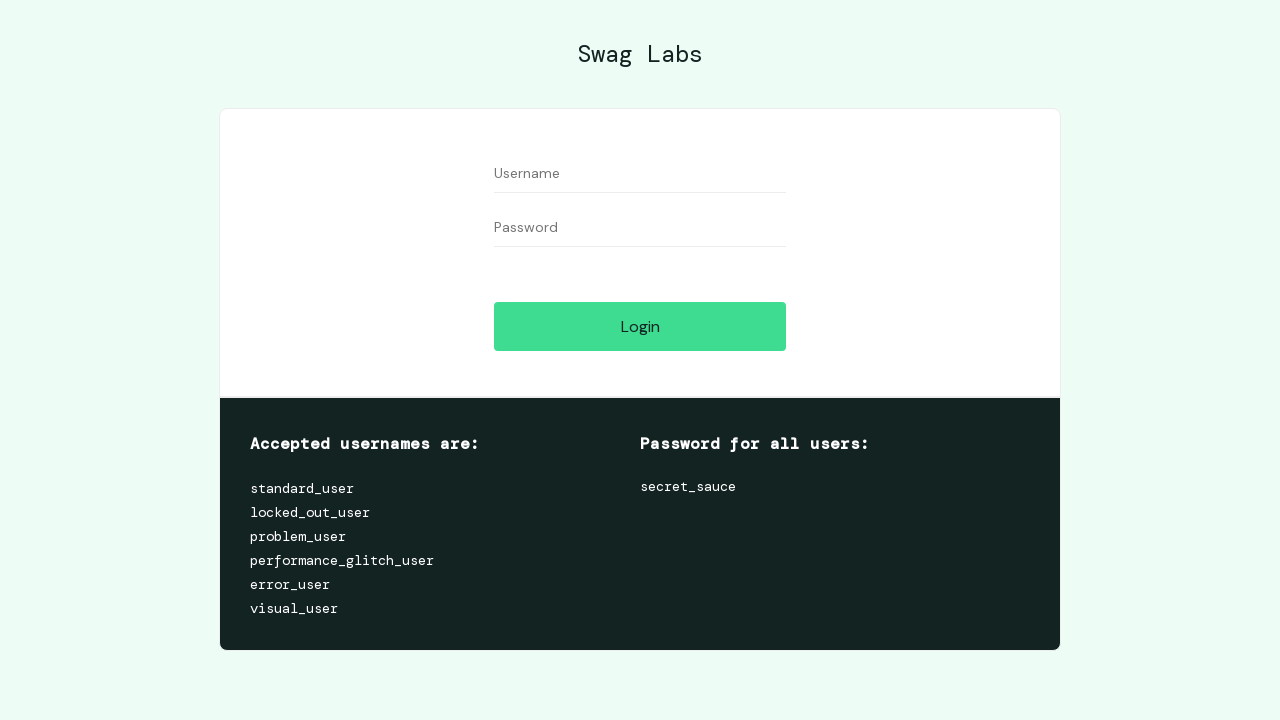

Waited for username field to load
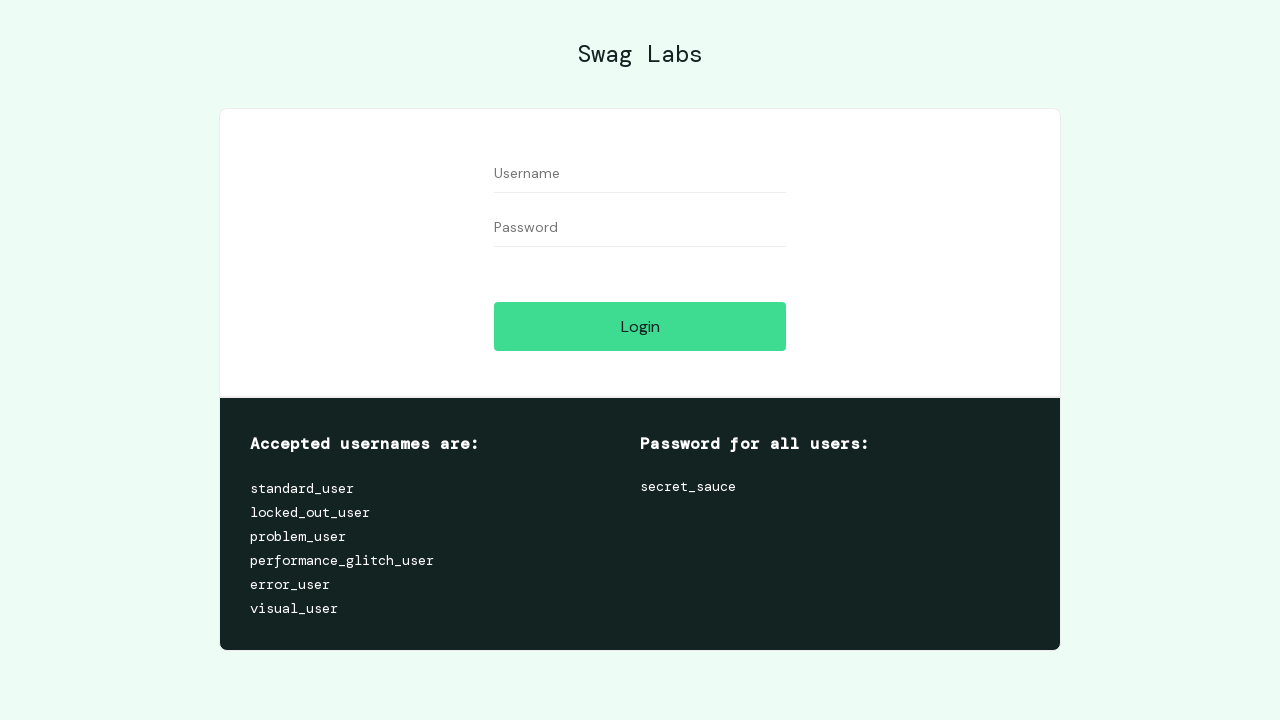

Entered username 'test user name' in the username field on #user-name
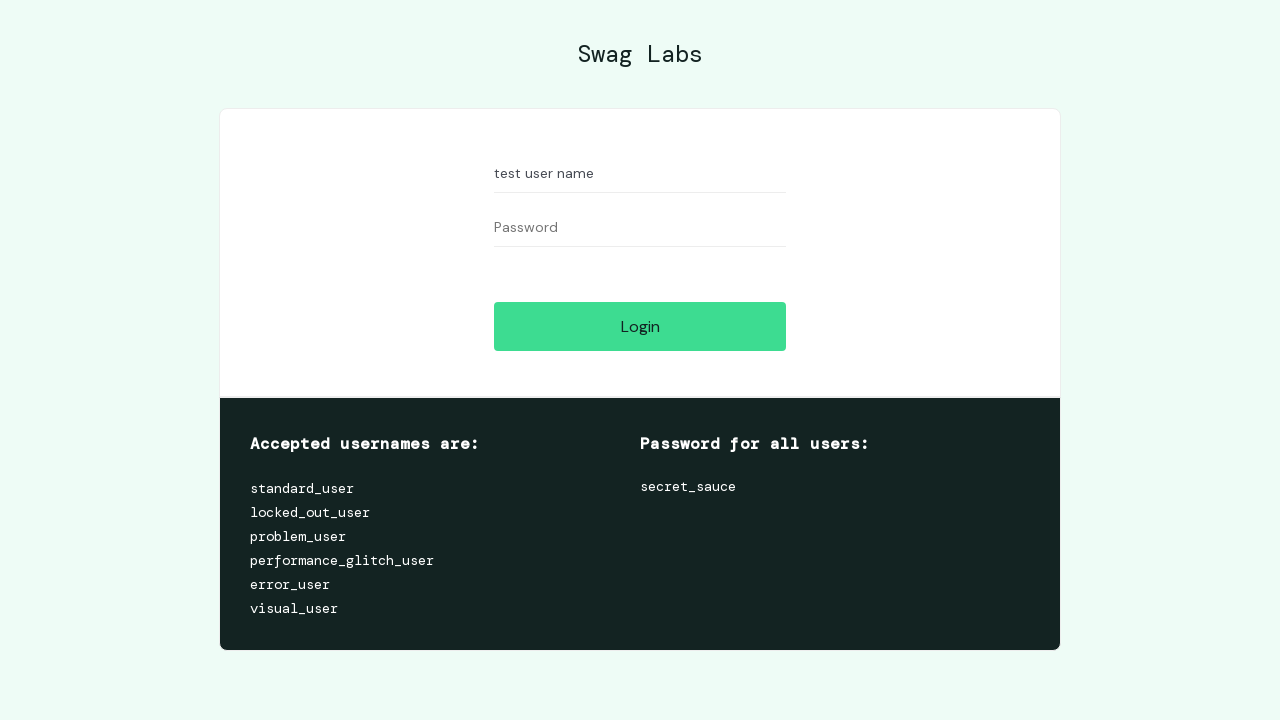

Waited for login button to load
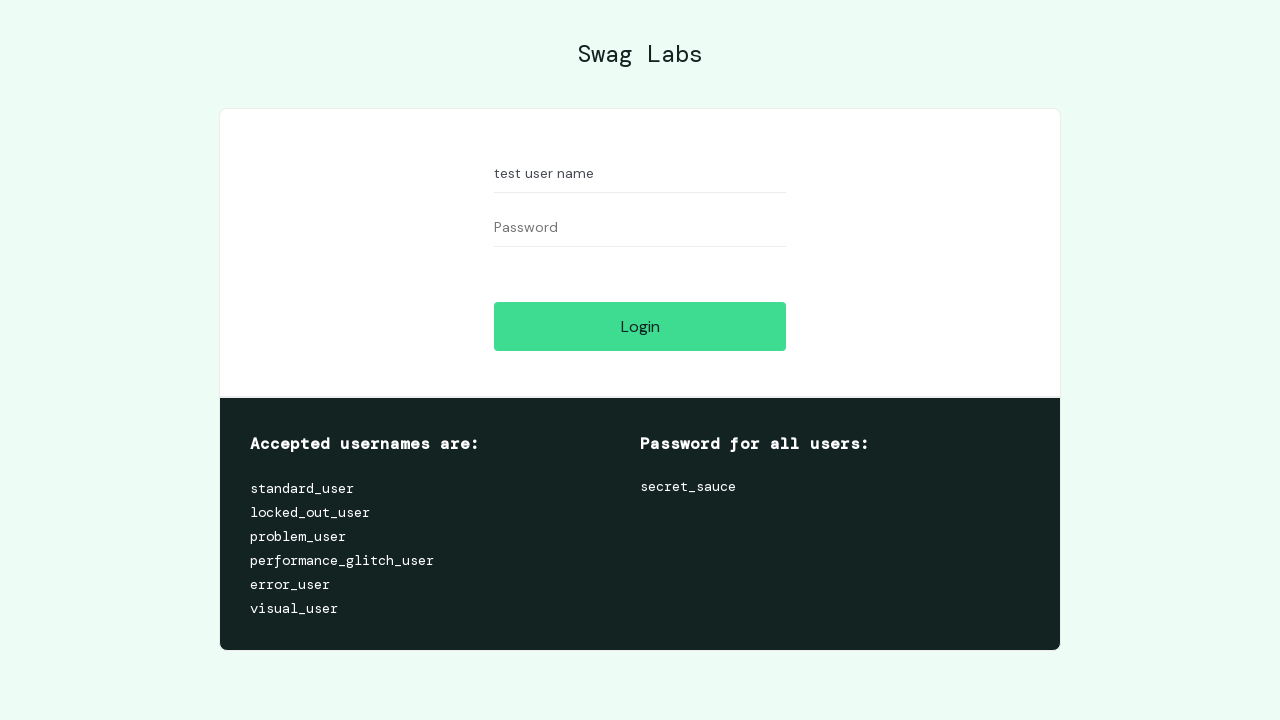

Clicked the login button without entering a password at (640, 326) on #login-button
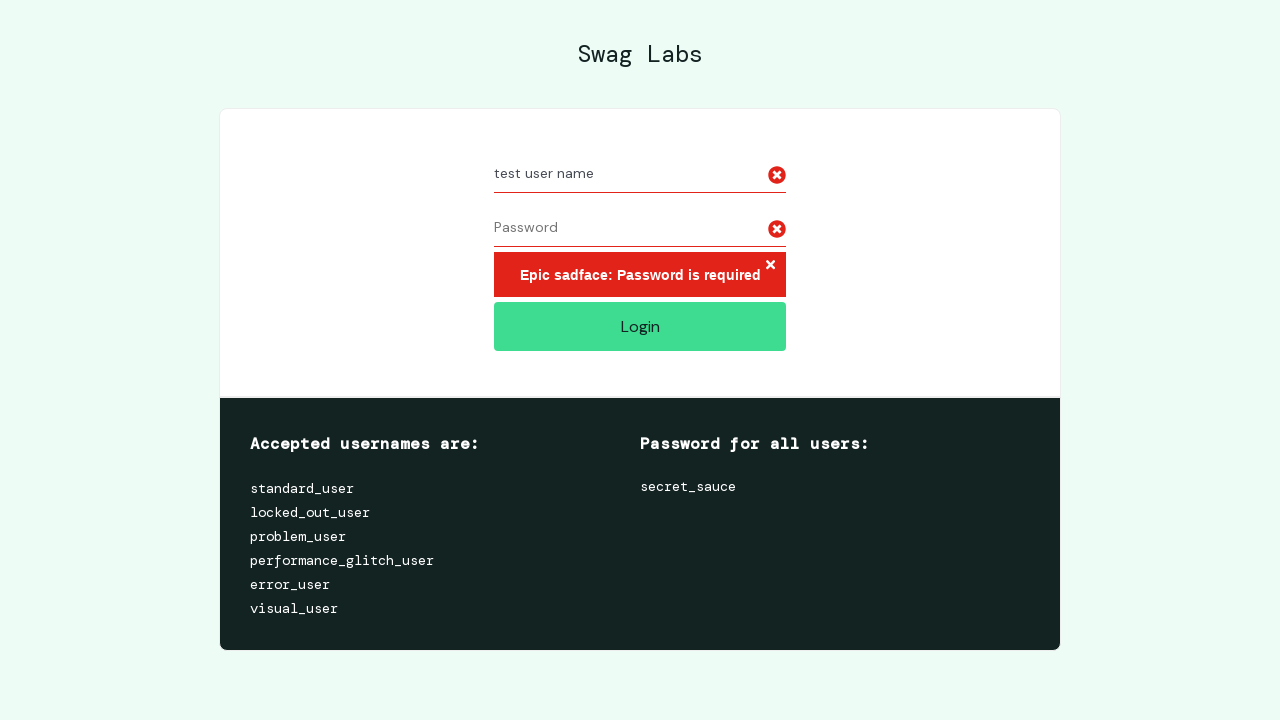

Waited for error message to appear
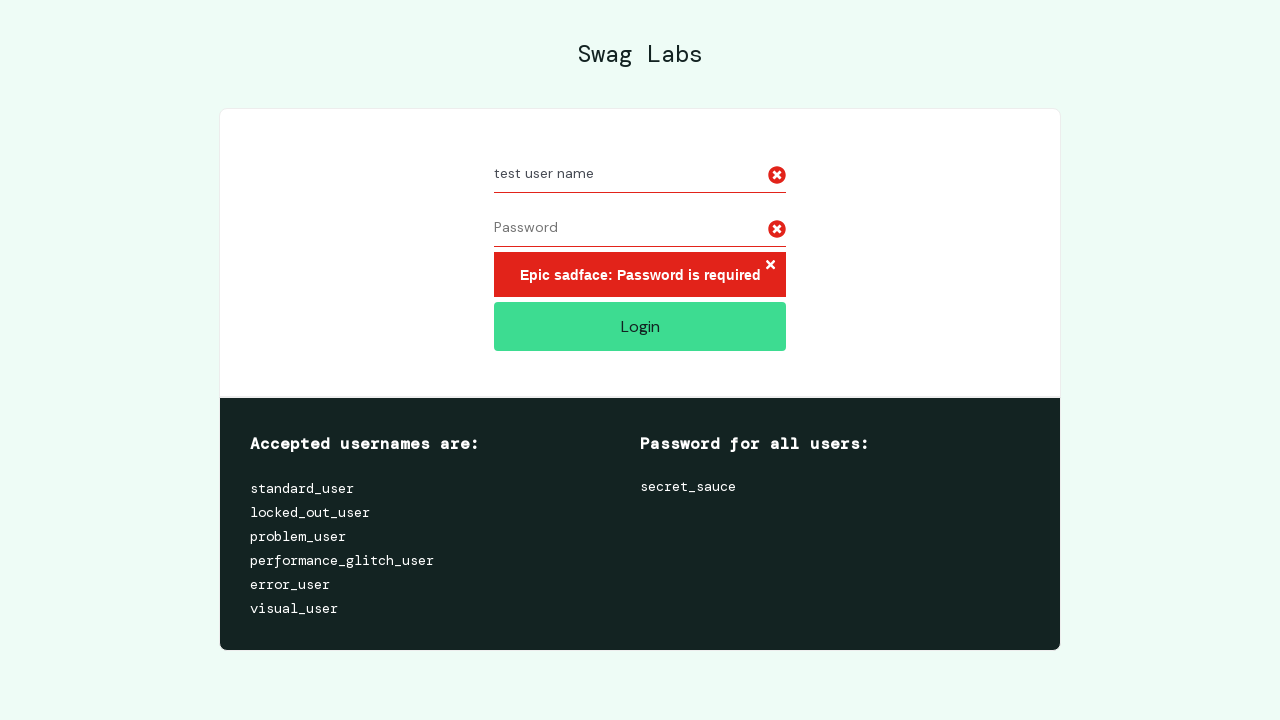

Located the error message element
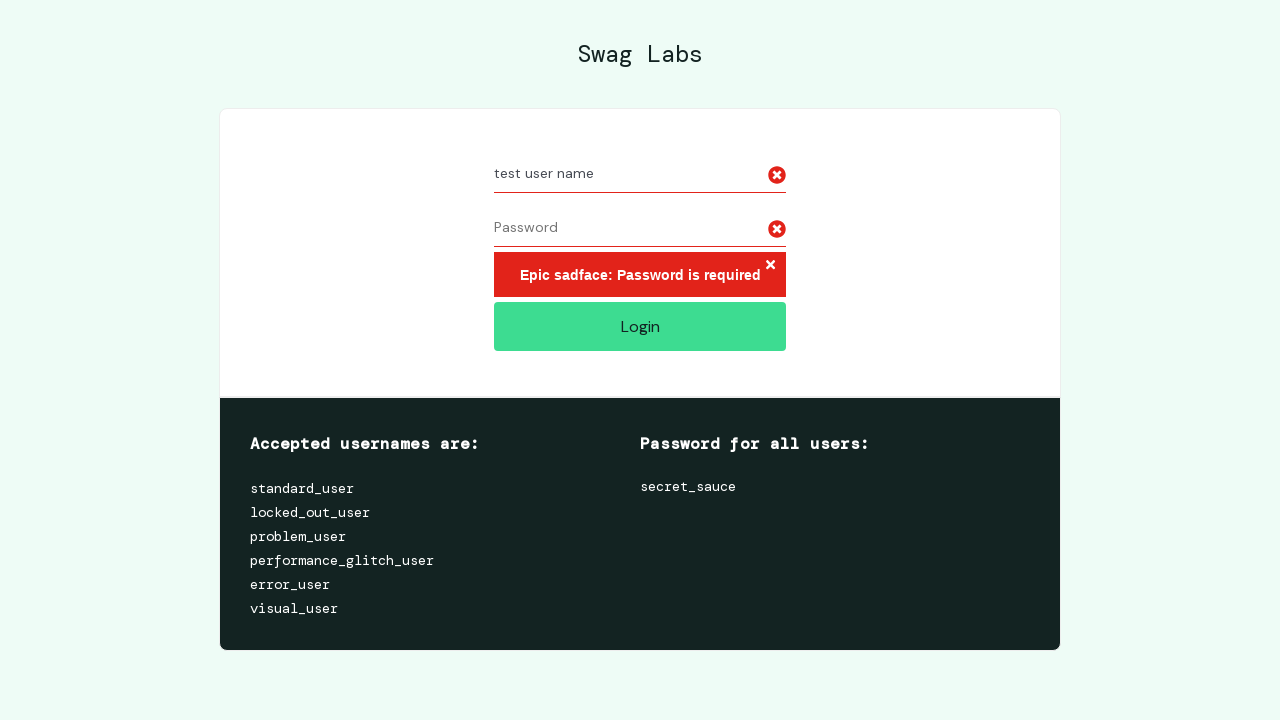

Verified error message displays 'Epic sadface: Password is required'
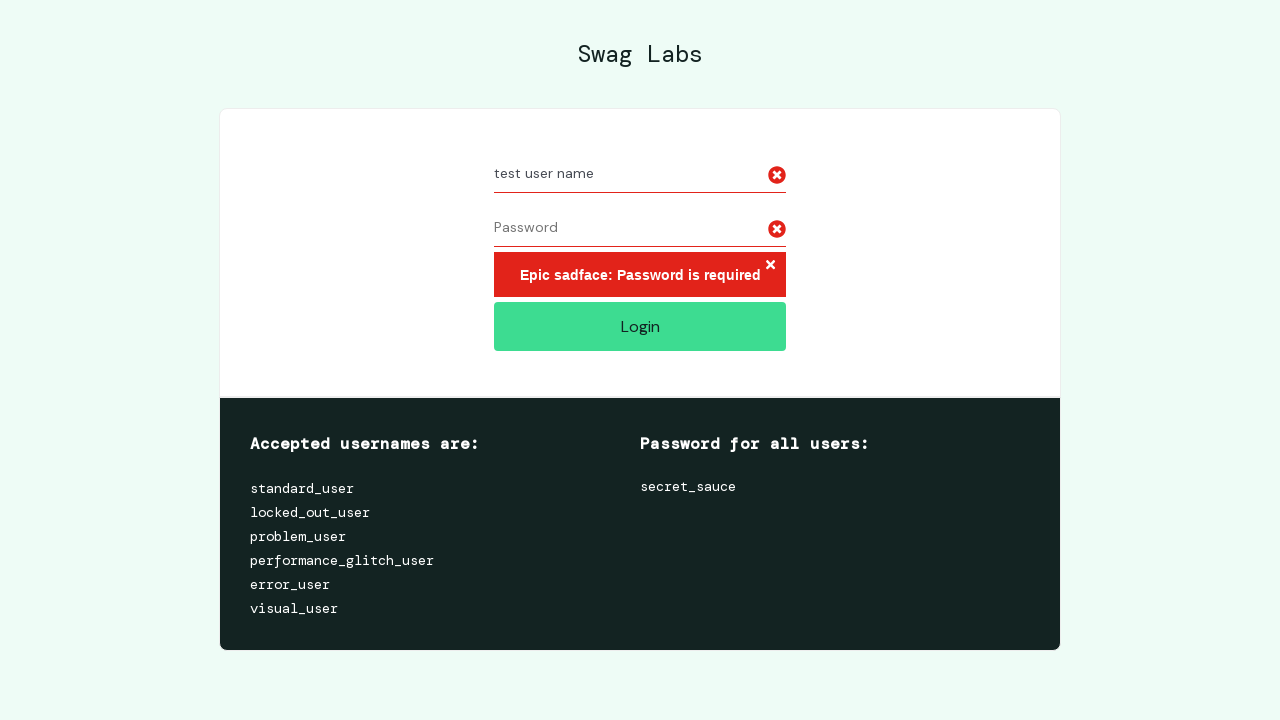

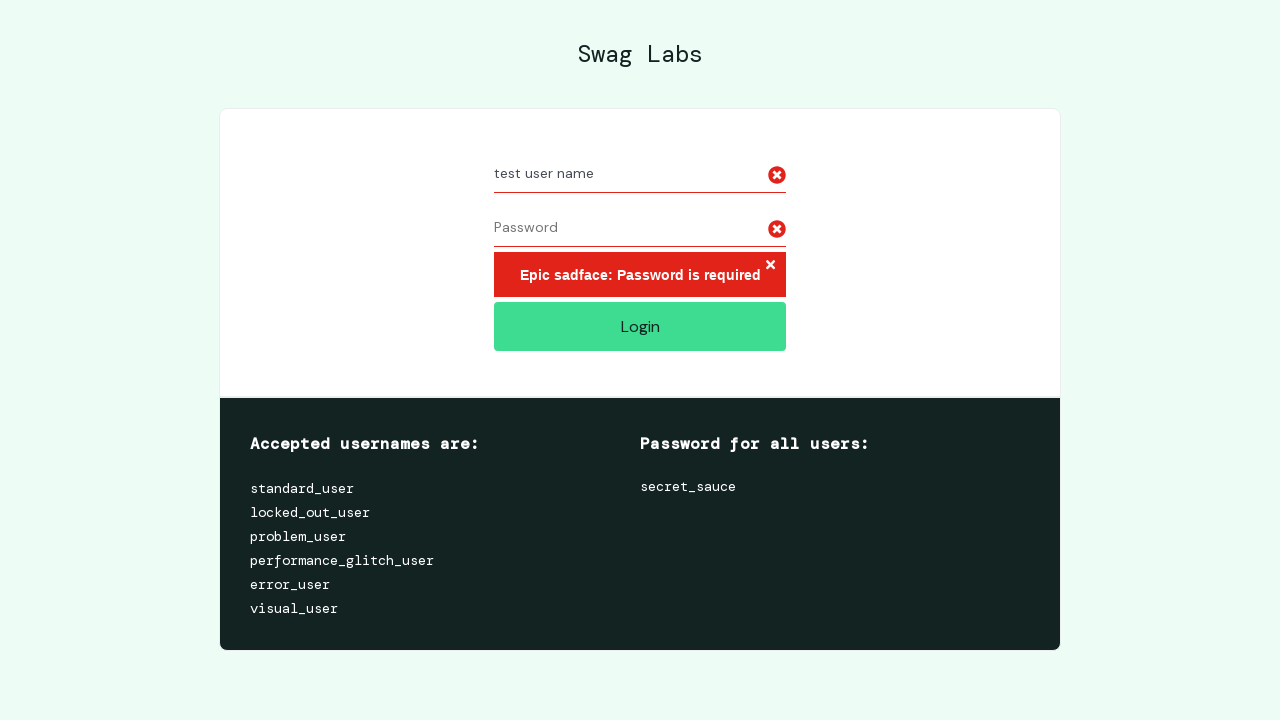